Navigates to the Selenium website and clicks on the Downloads link in the navigation

Starting URL: https://www.selenium.dev/

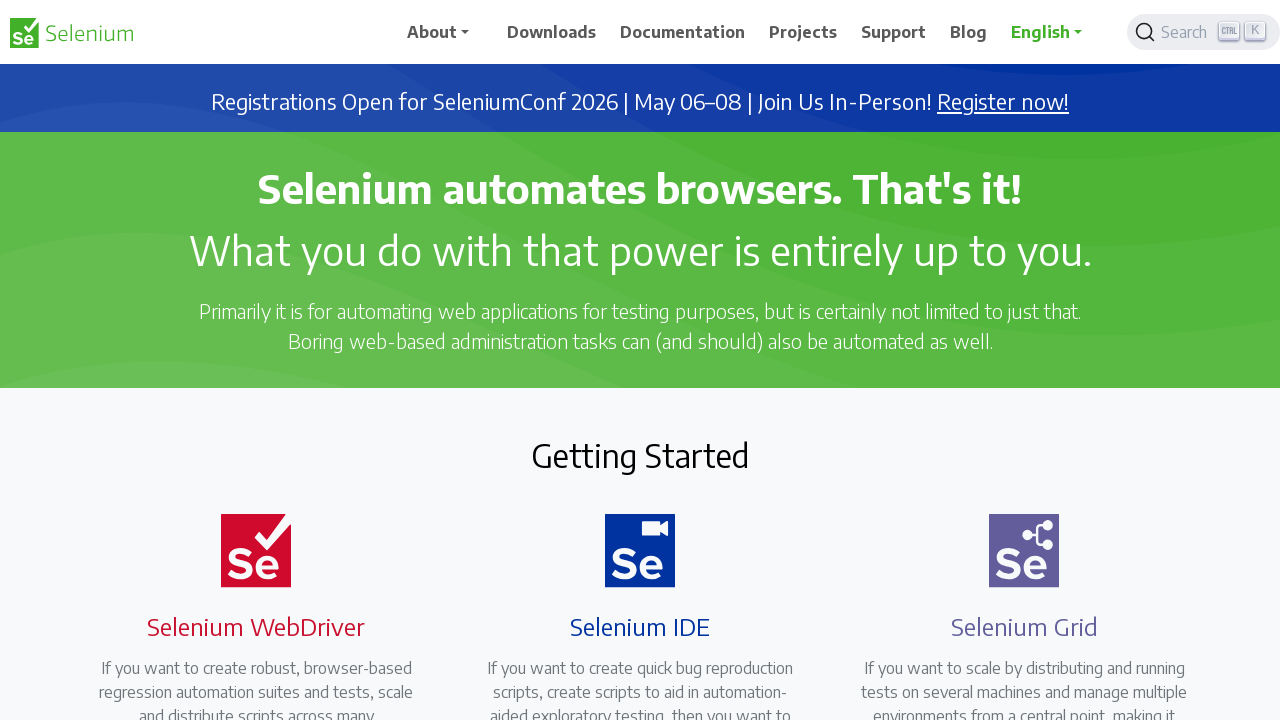

Navigated to Selenium website
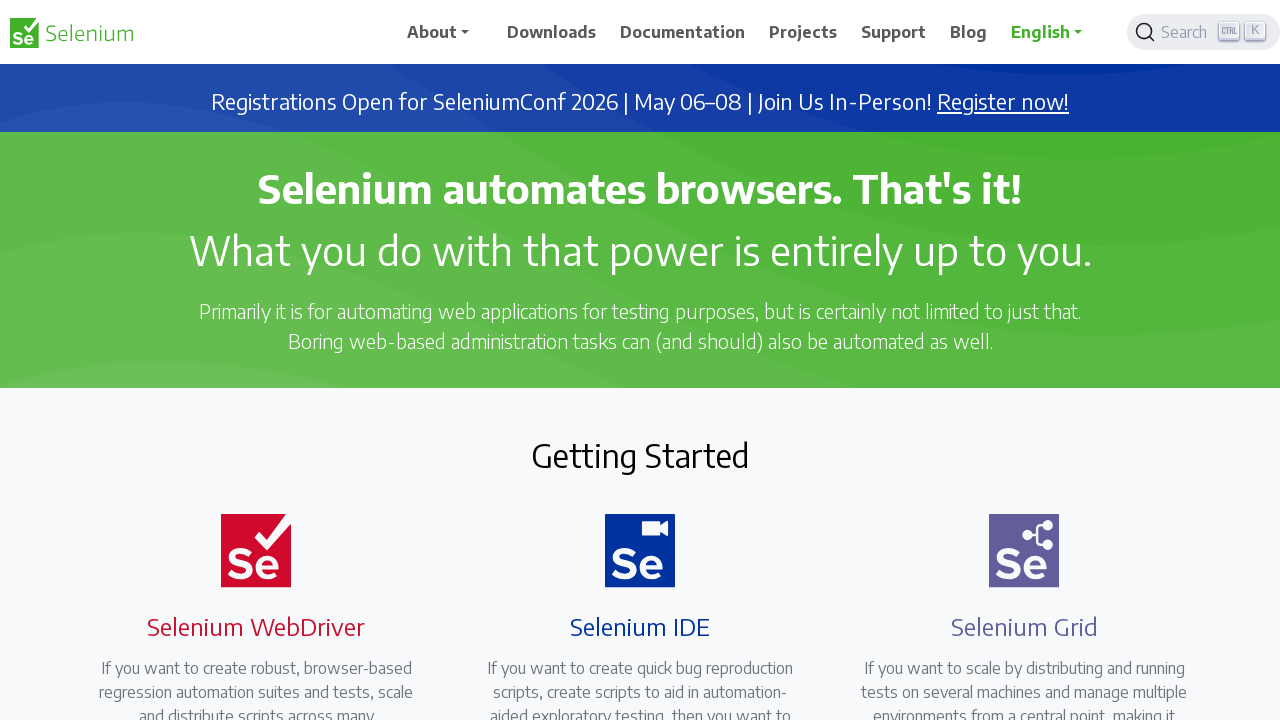

Clicked on Downloads link in navigation at (552, 32) on text=Downloads
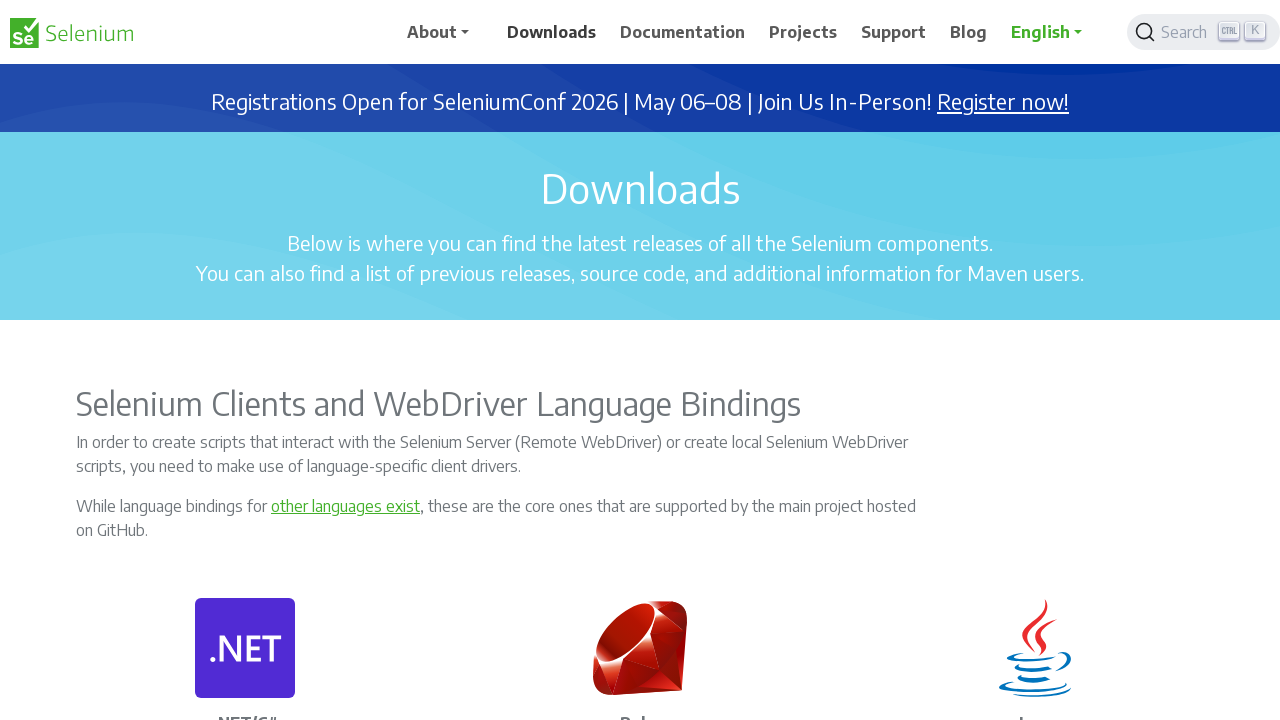

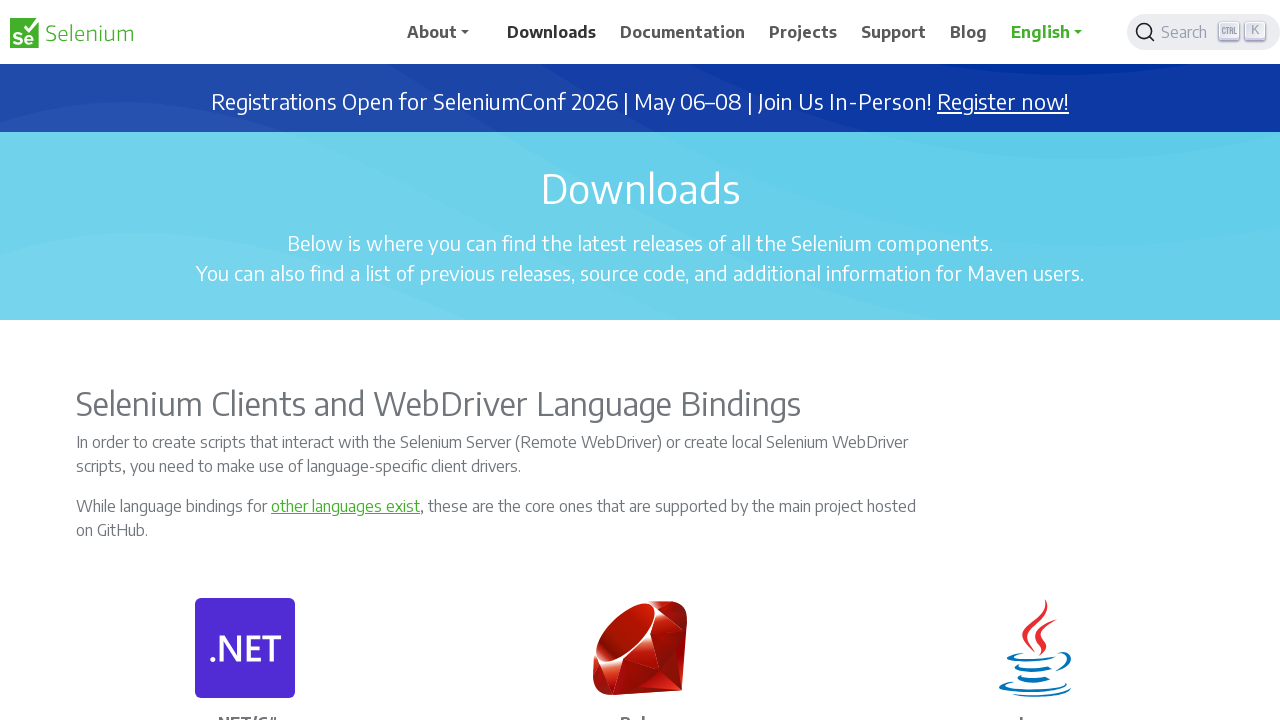